Tests checkbox interaction by navigating to a checkbox demo page and clicking all sports-related checkboxes within a specific container

Starting URL: http://www.tizag.com/htmlT/htmlcheckboxes.php

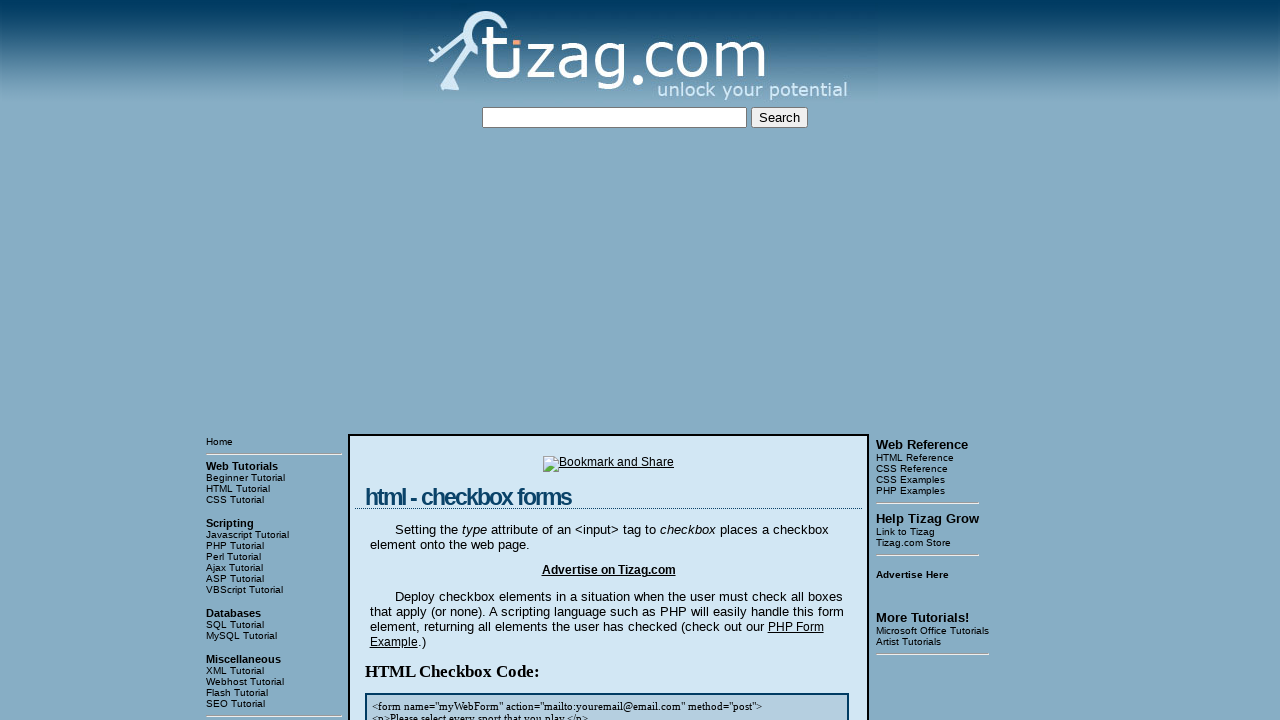

Waited for display block containing checkboxes to load
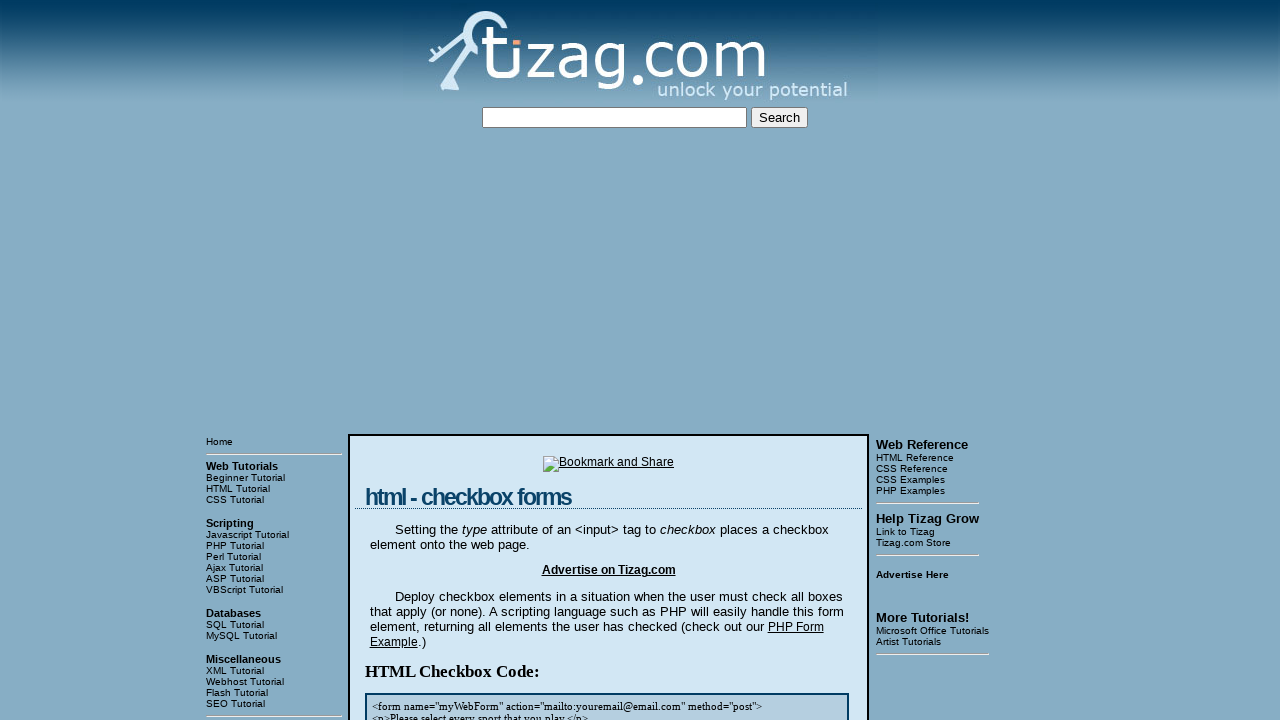

Located all sports-related checkboxes within the first display block
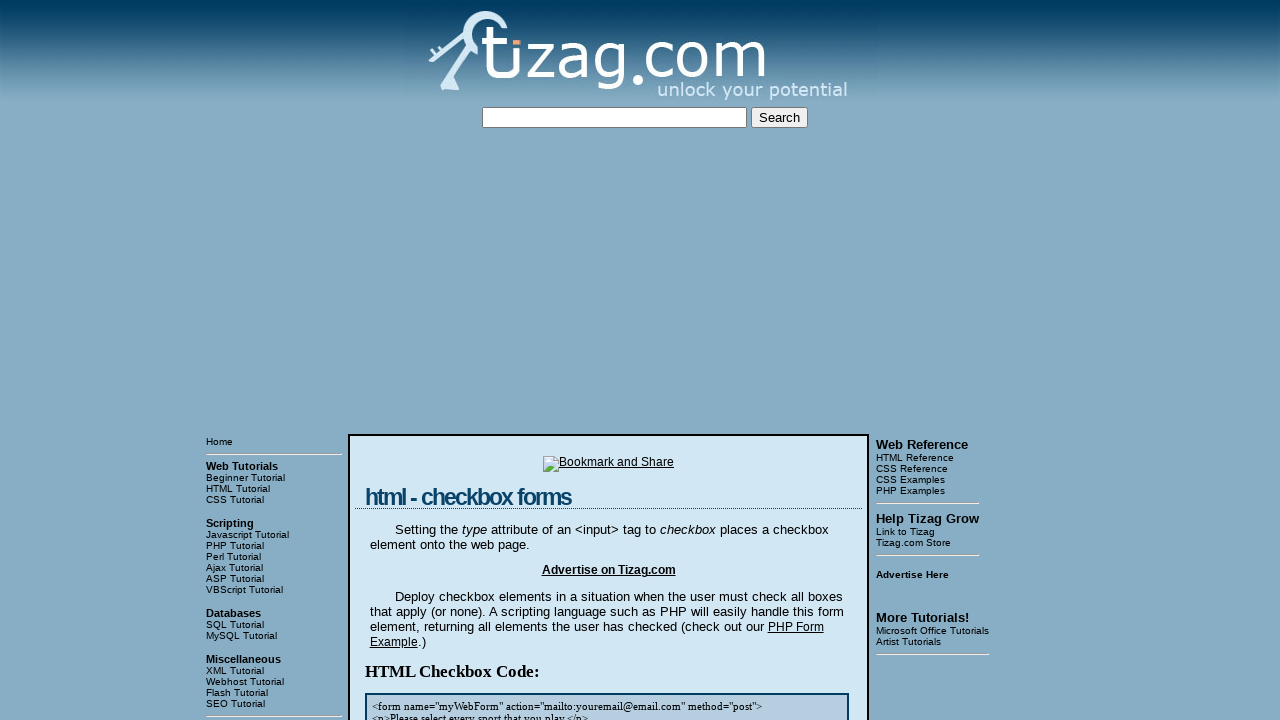

Found 4 sports checkboxes to interact with
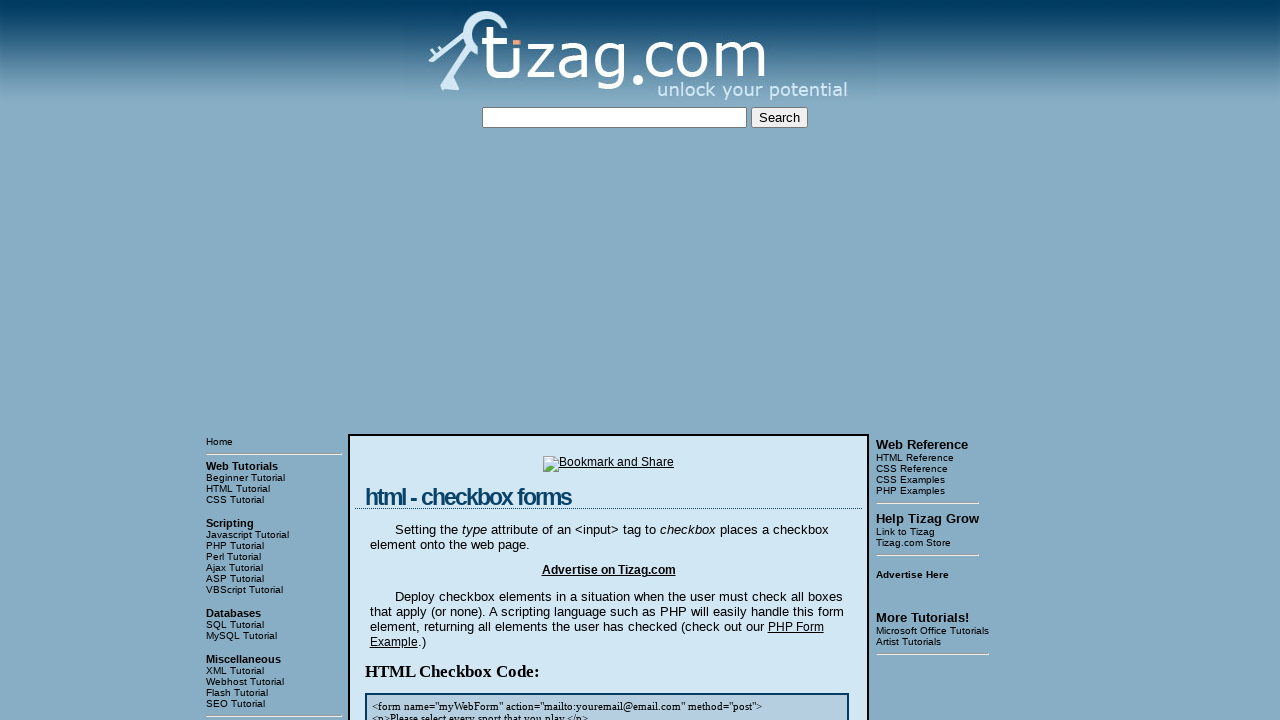

Clicked sports checkbox 1 of 4 at (422, 360) on div.display >> nth=0 >> input[name='sports'] >> nth=0
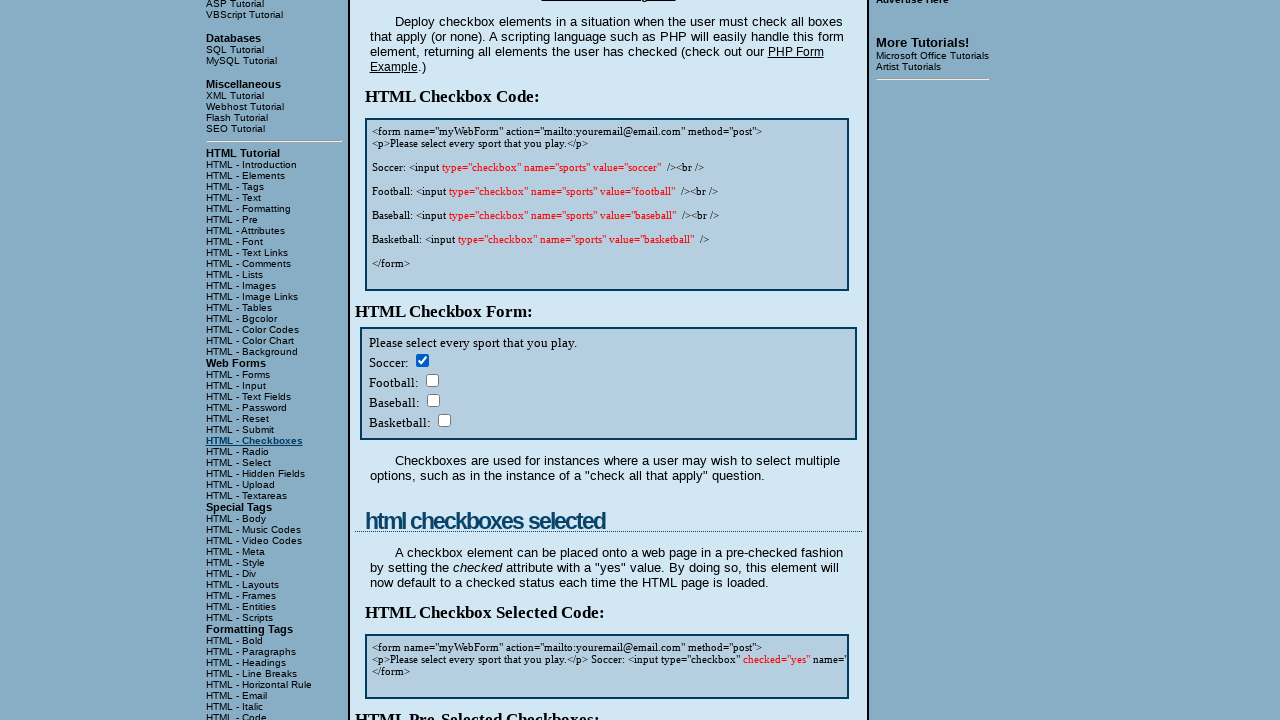

Clicked sports checkbox 2 of 4 at (432, 380) on div.display >> nth=0 >> input[name='sports'] >> nth=1
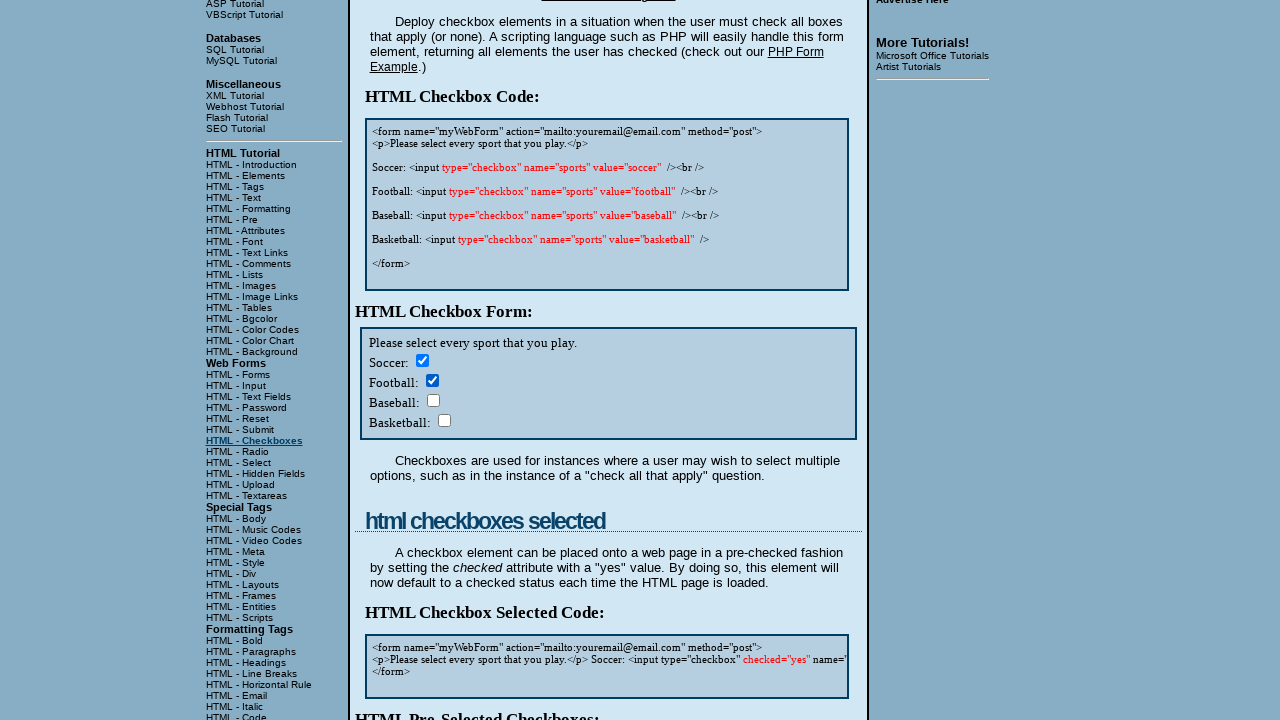

Clicked sports checkbox 3 of 4 at (433, 400) on div.display >> nth=0 >> input[name='sports'] >> nth=2
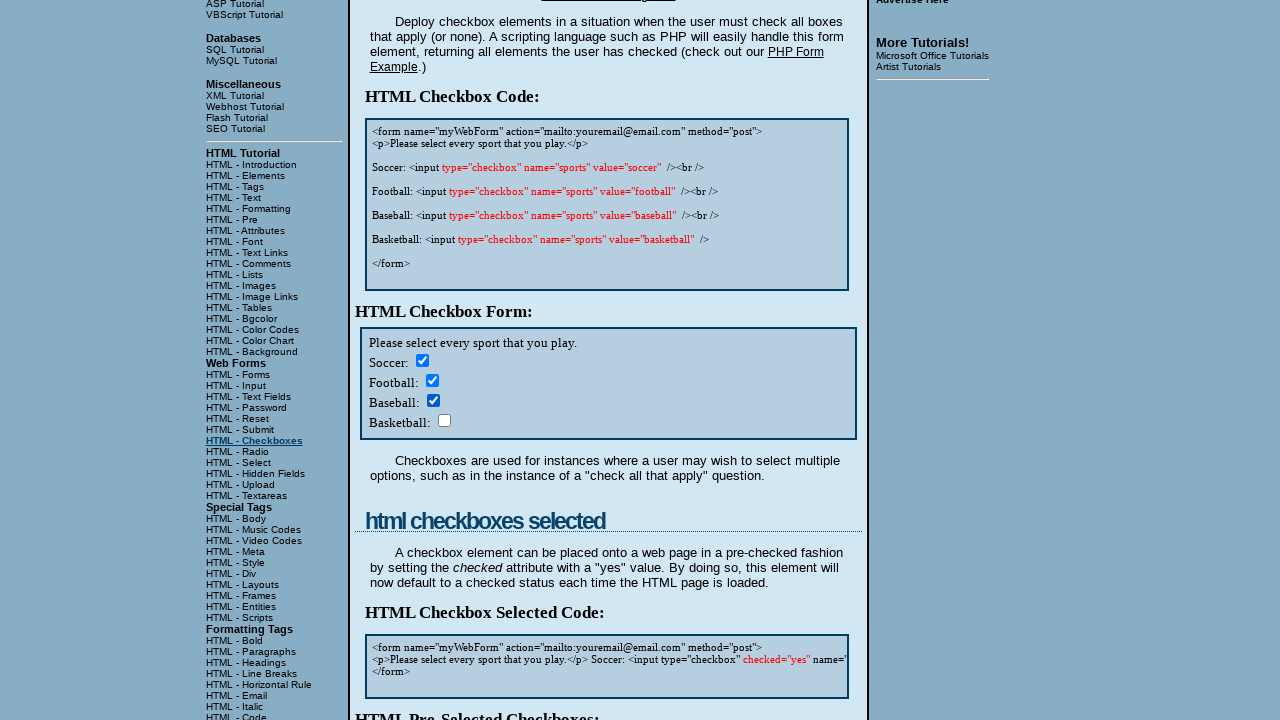

Clicked sports checkbox 4 of 4 at (444, 420) on div.display >> nth=0 >> input[name='sports'] >> nth=3
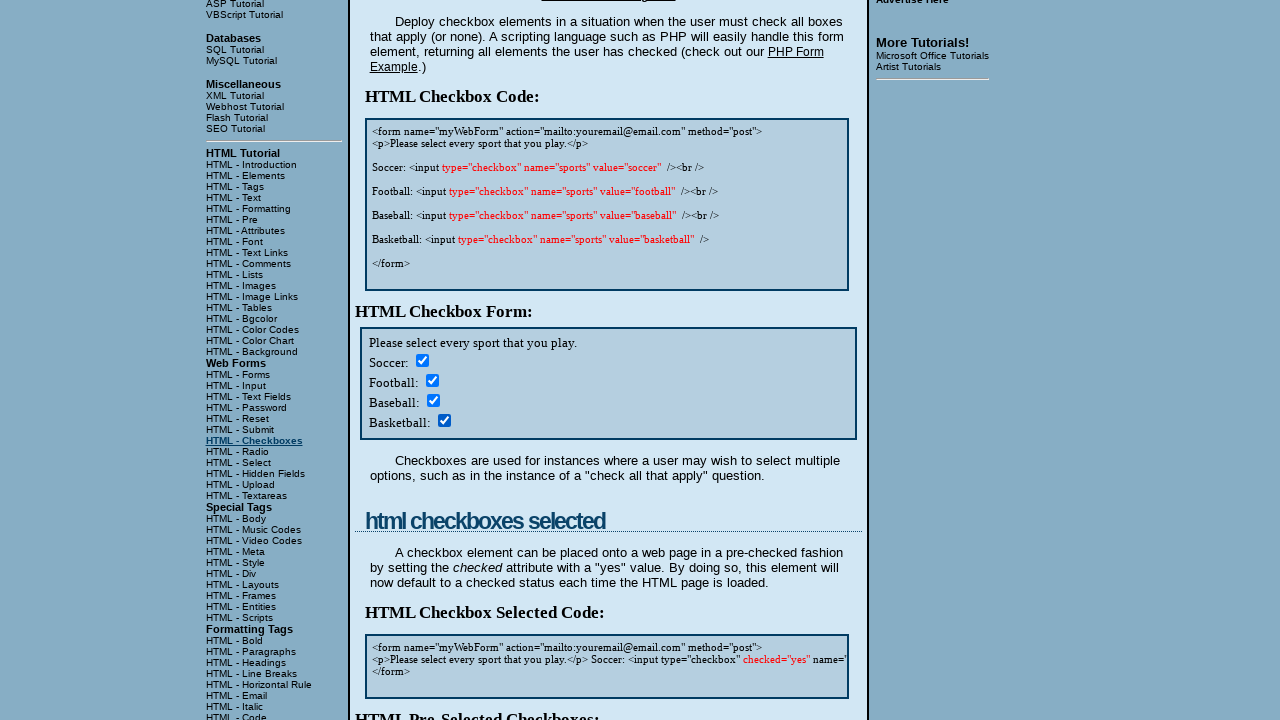

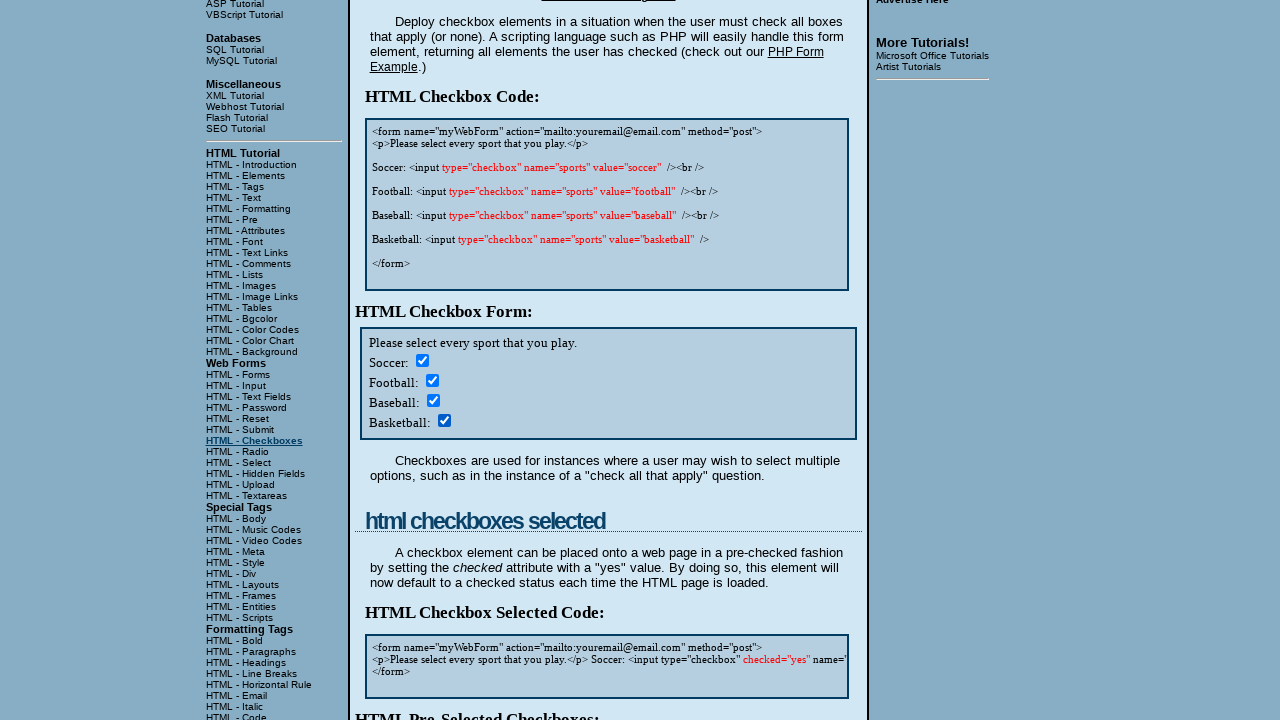